Tests the Enable button functionality on the dynamic controls page by clicking the Enable button and verifying the message appears

Starting URL: https://the-internet.herokuapp.com/dynamic_controls

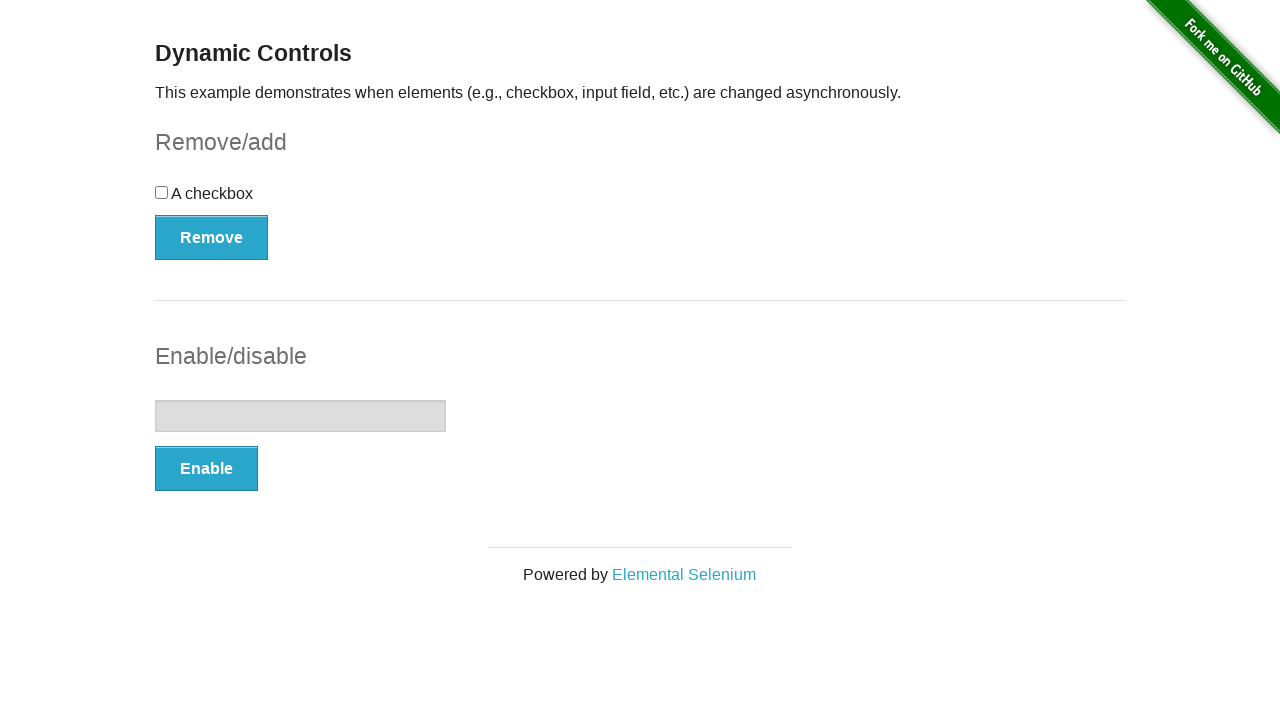

Clicked the Enable button on the dynamic controls page at (206, 469) on xpath=//button[text()='Enable']
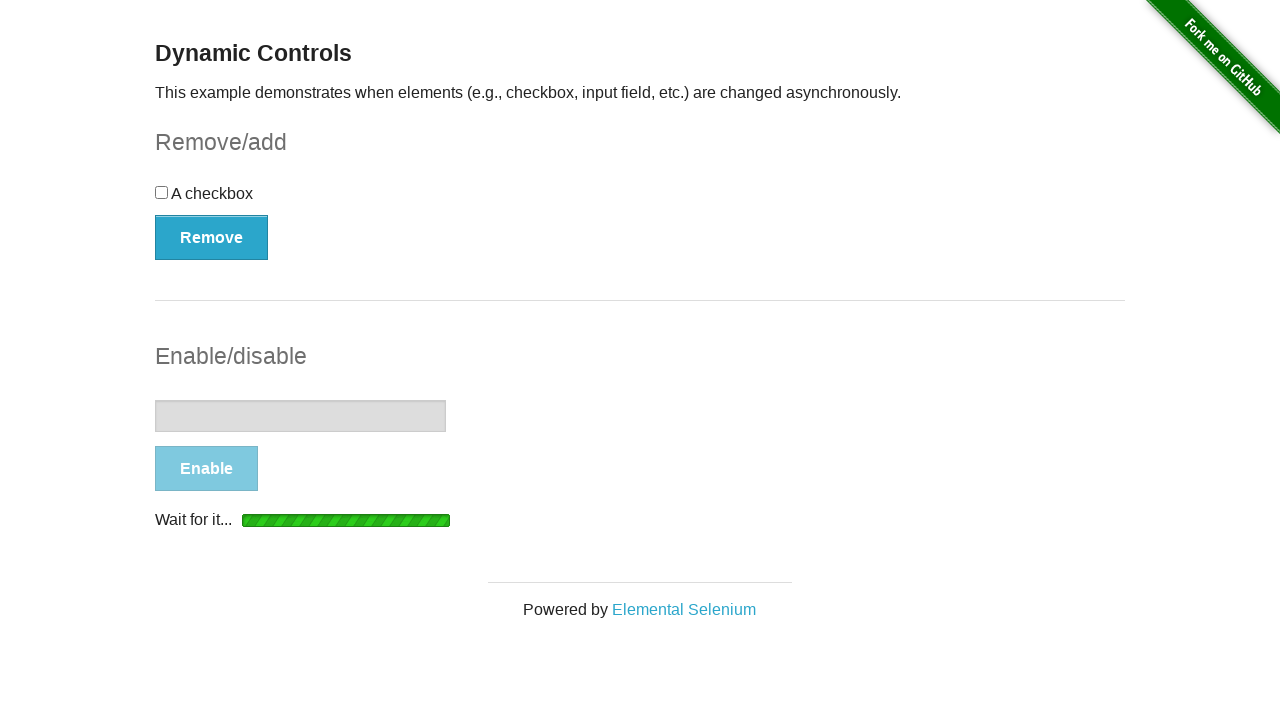

Verified the message appeared after clicking Enable
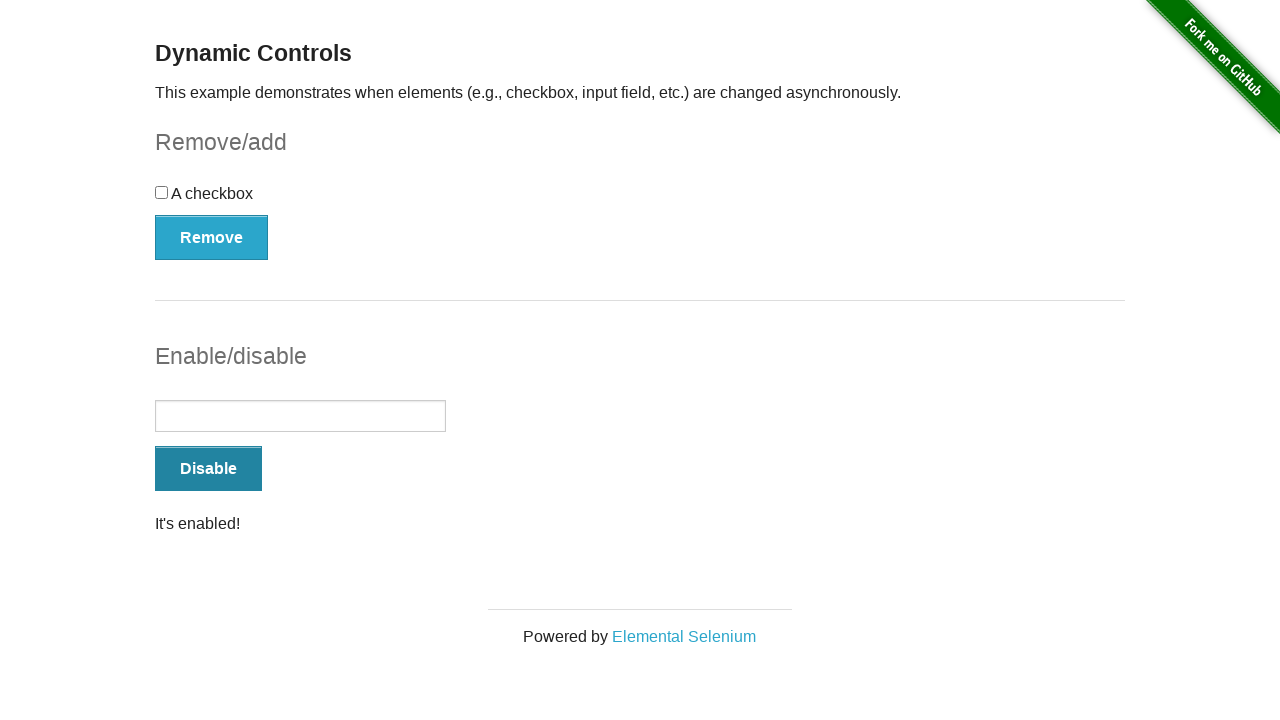

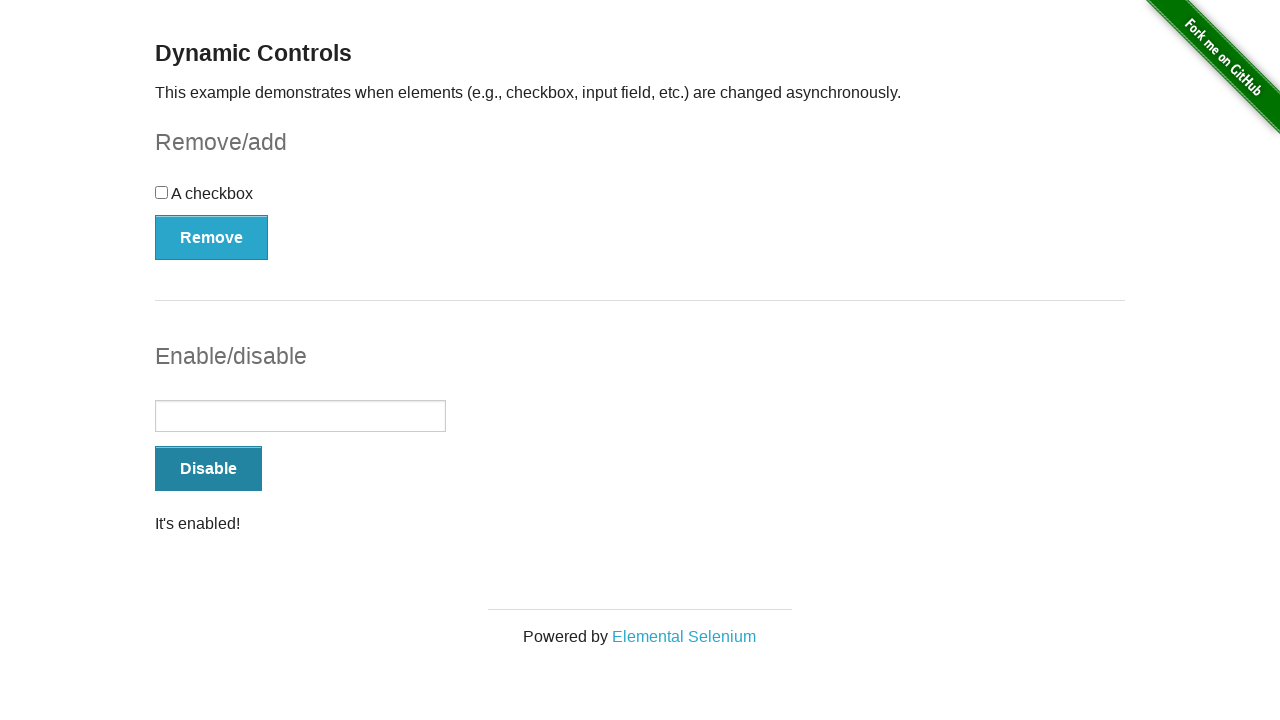